Tests filtering to display all items after filtering

Starting URL: https://demo.playwright.dev/todomvc

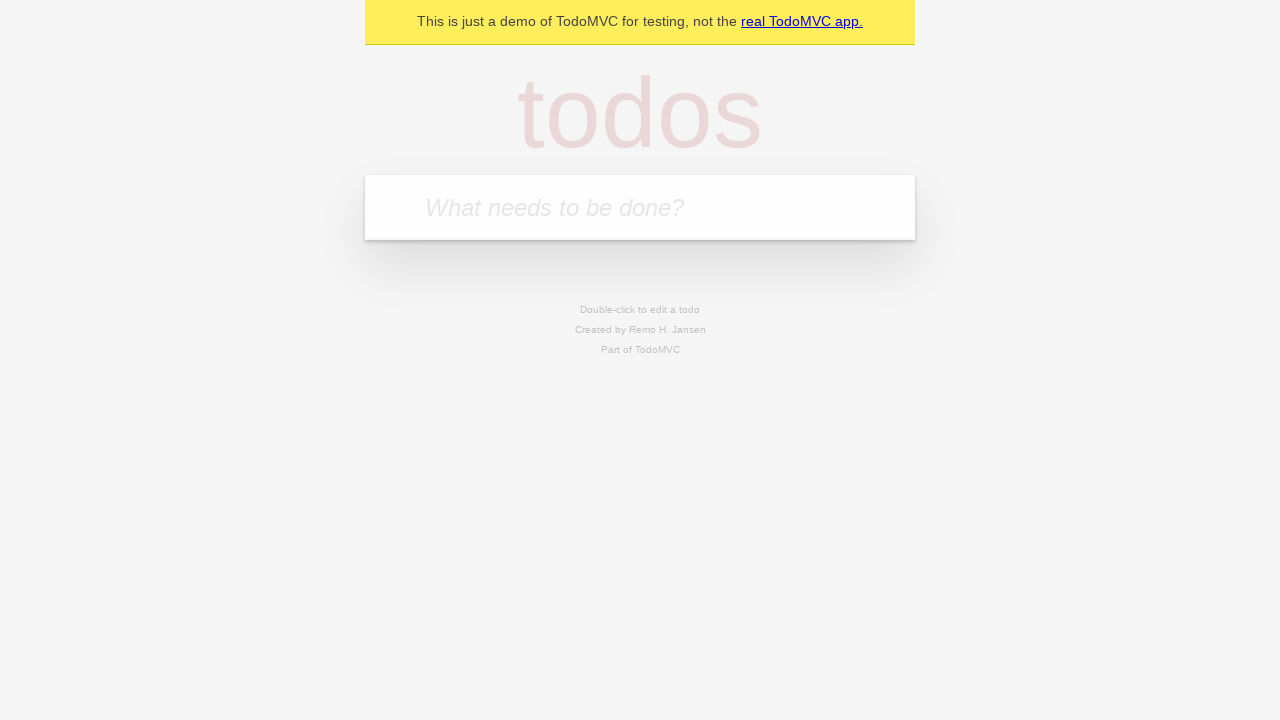

Filled todo input with 'buy some cheese' on internal:attr=[placeholder="What needs to be done?"i]
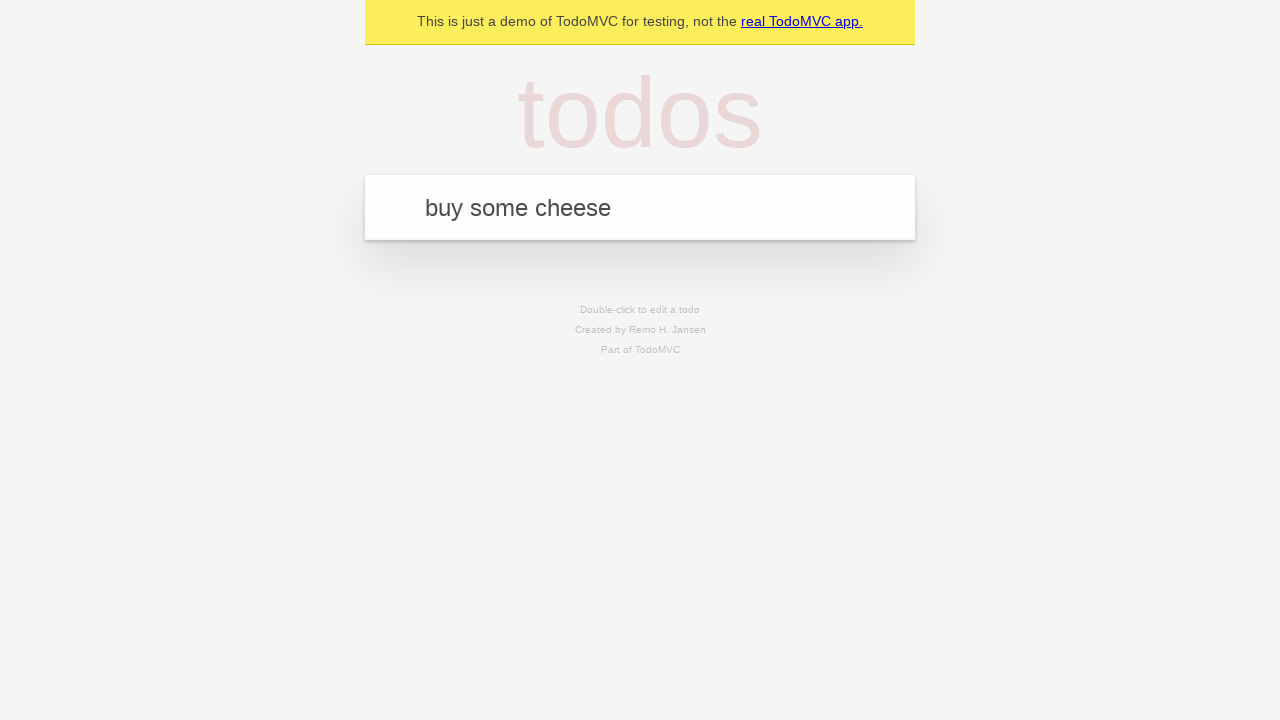

Pressed Enter to add 'buy some cheese' todo on internal:attr=[placeholder="What needs to be done?"i]
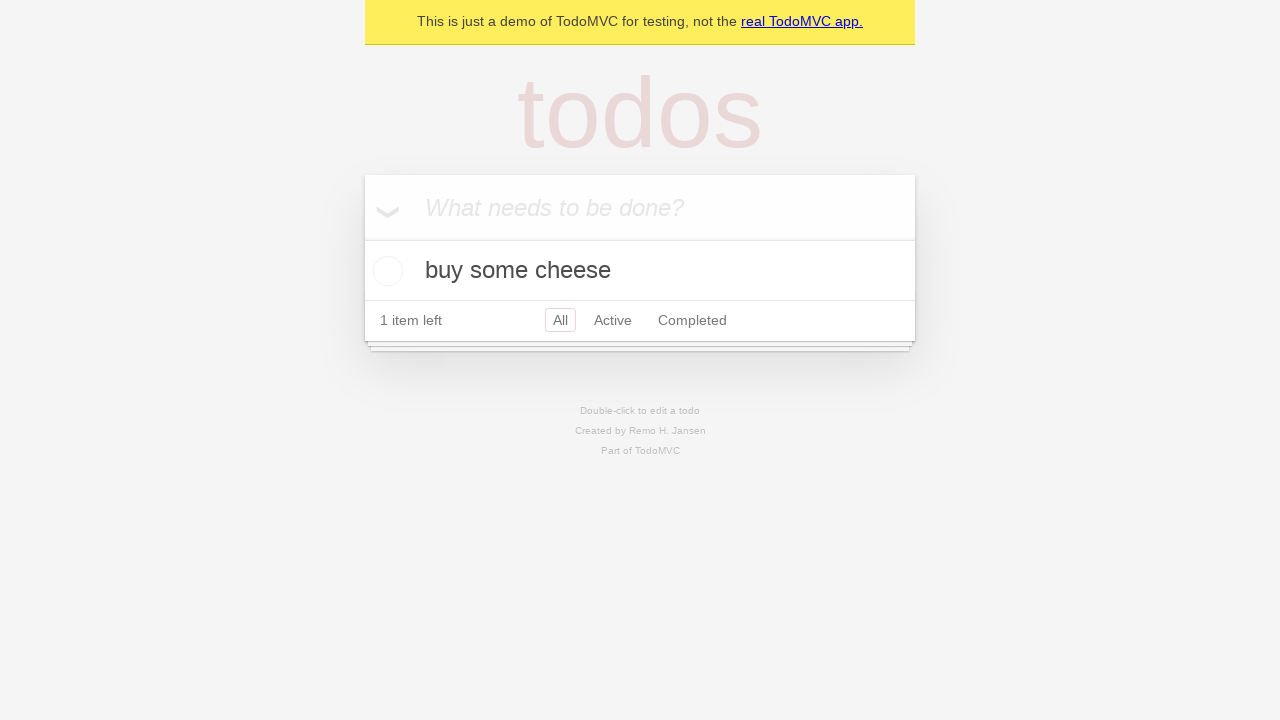

Filled todo input with 'feed the cat' on internal:attr=[placeholder="What needs to be done?"i]
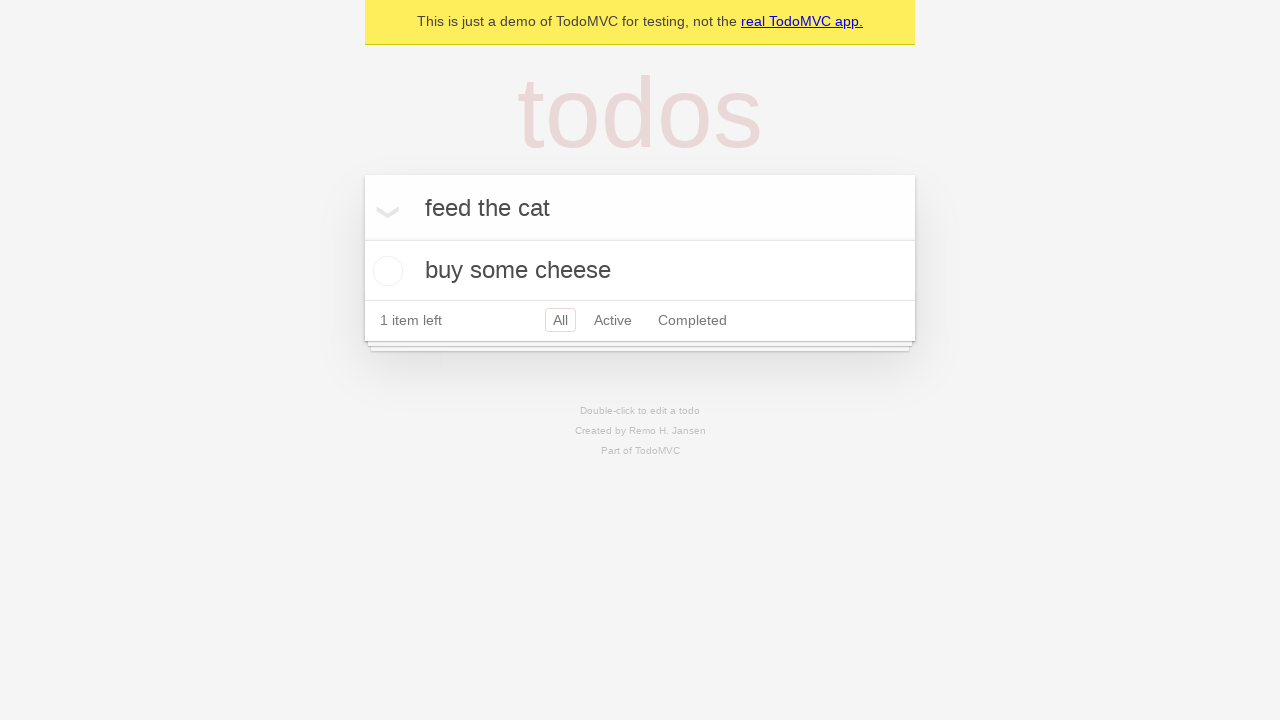

Pressed Enter to add 'feed the cat' todo on internal:attr=[placeholder="What needs to be done?"i]
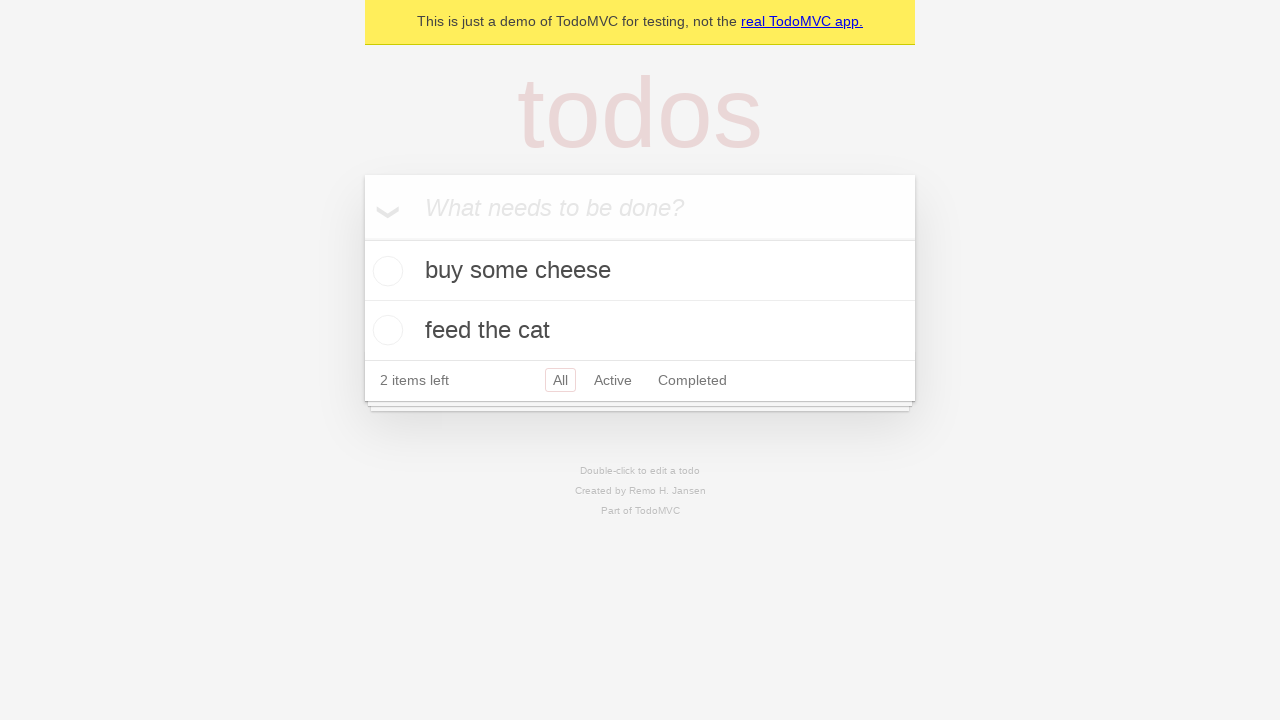

Filled todo input with 'book a doctors appointment' on internal:attr=[placeholder="What needs to be done?"i]
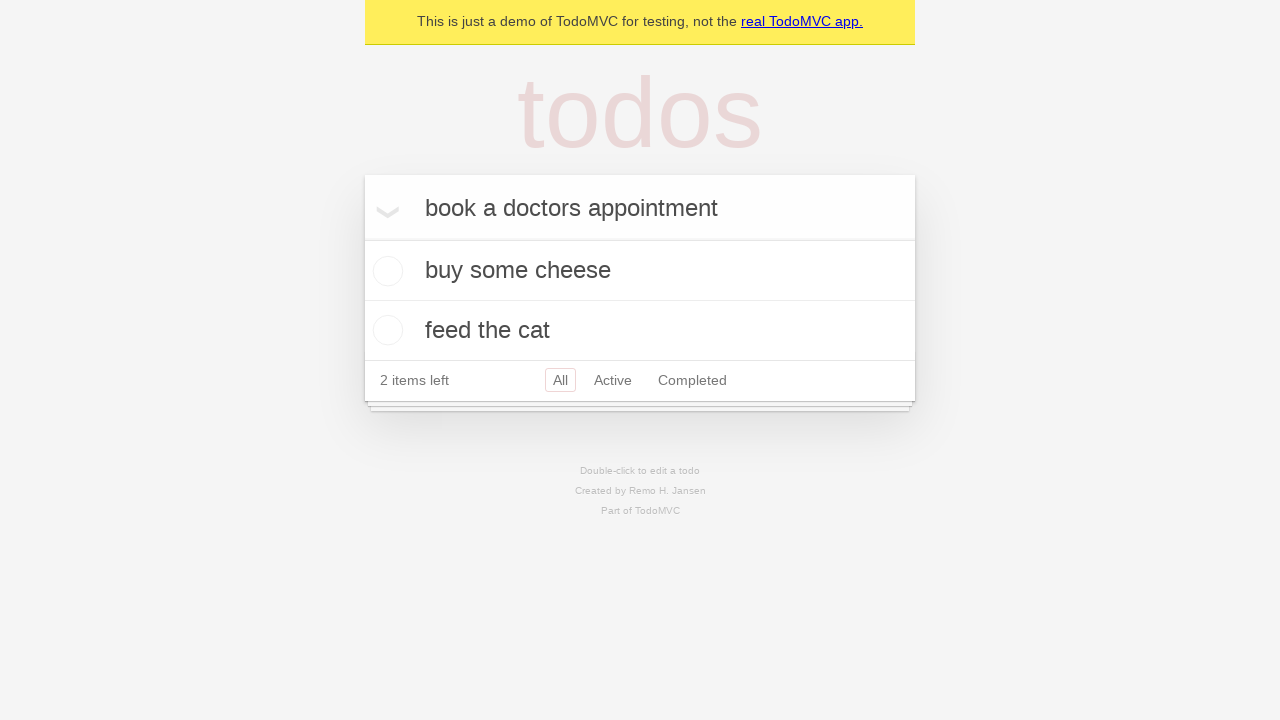

Pressed Enter to add 'book a doctors appointment' todo on internal:attr=[placeholder="What needs to be done?"i]
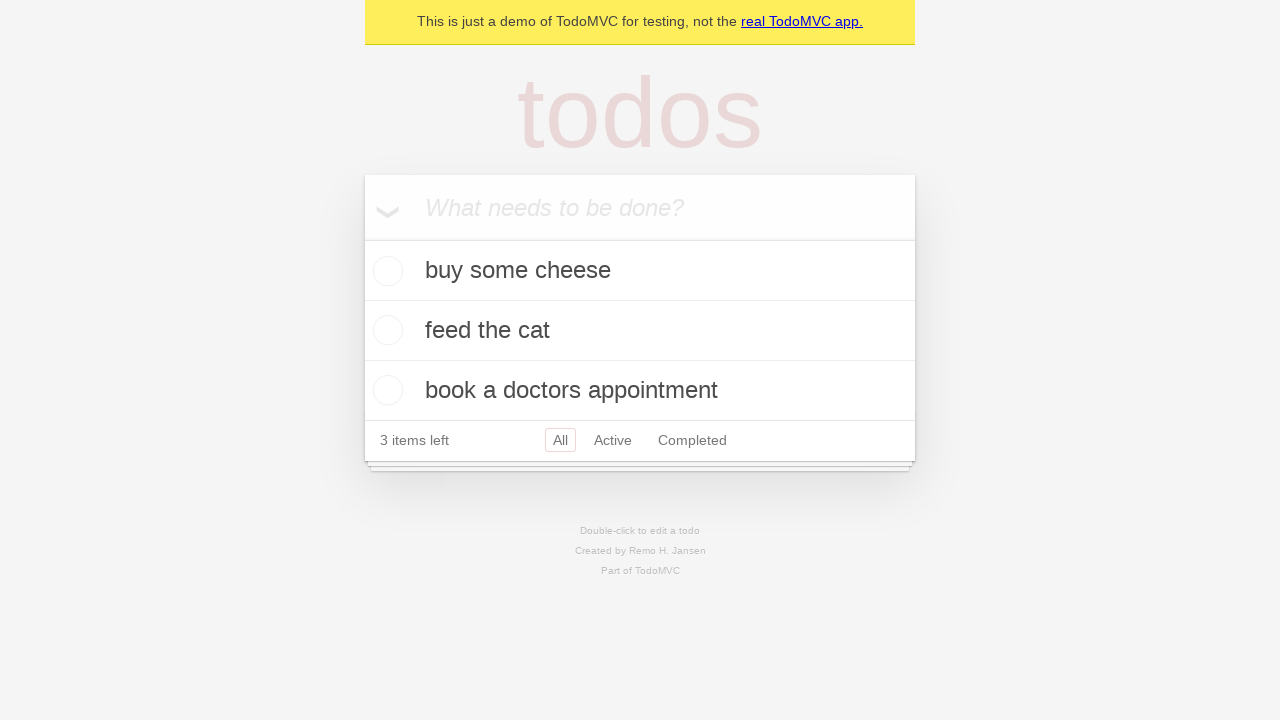

Checked the second todo item (feed the cat) at (385, 330) on internal:testid=[data-testid="todo-item"s] >> nth=1 >> internal:role=checkbox
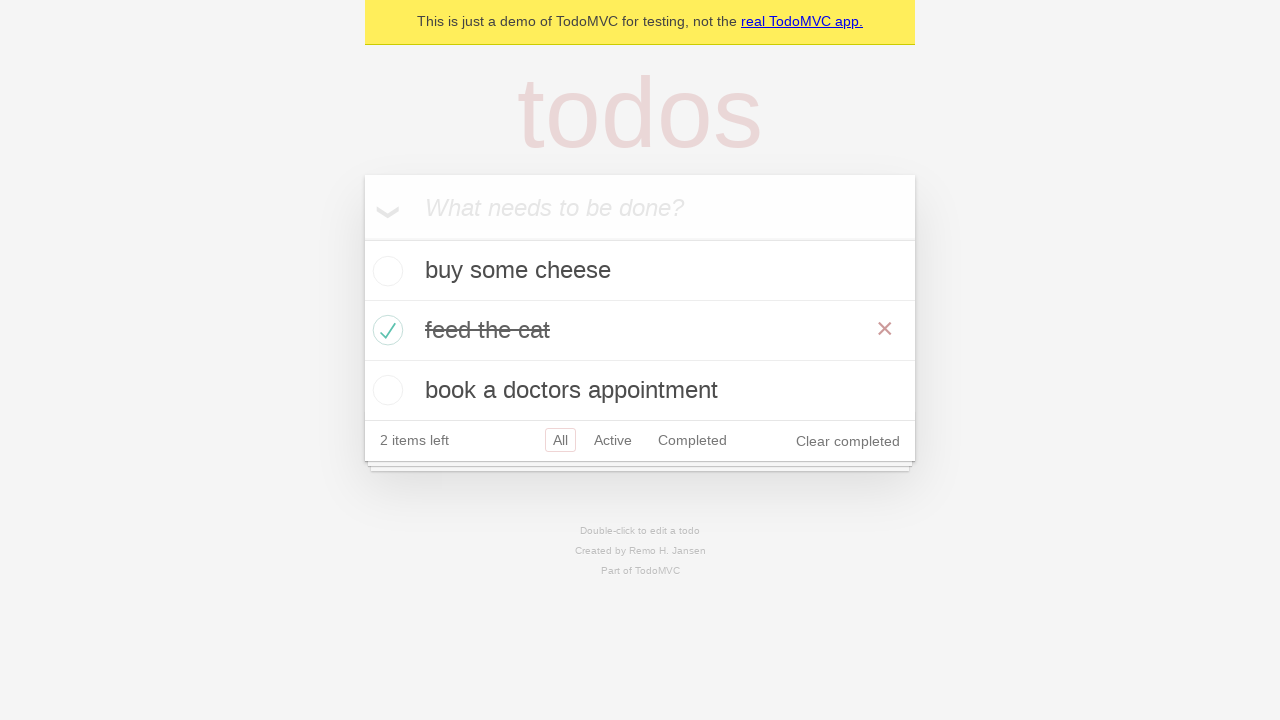

Clicked 'Active' filter to display active todos only at (613, 440) on internal:role=link[name="Active"i]
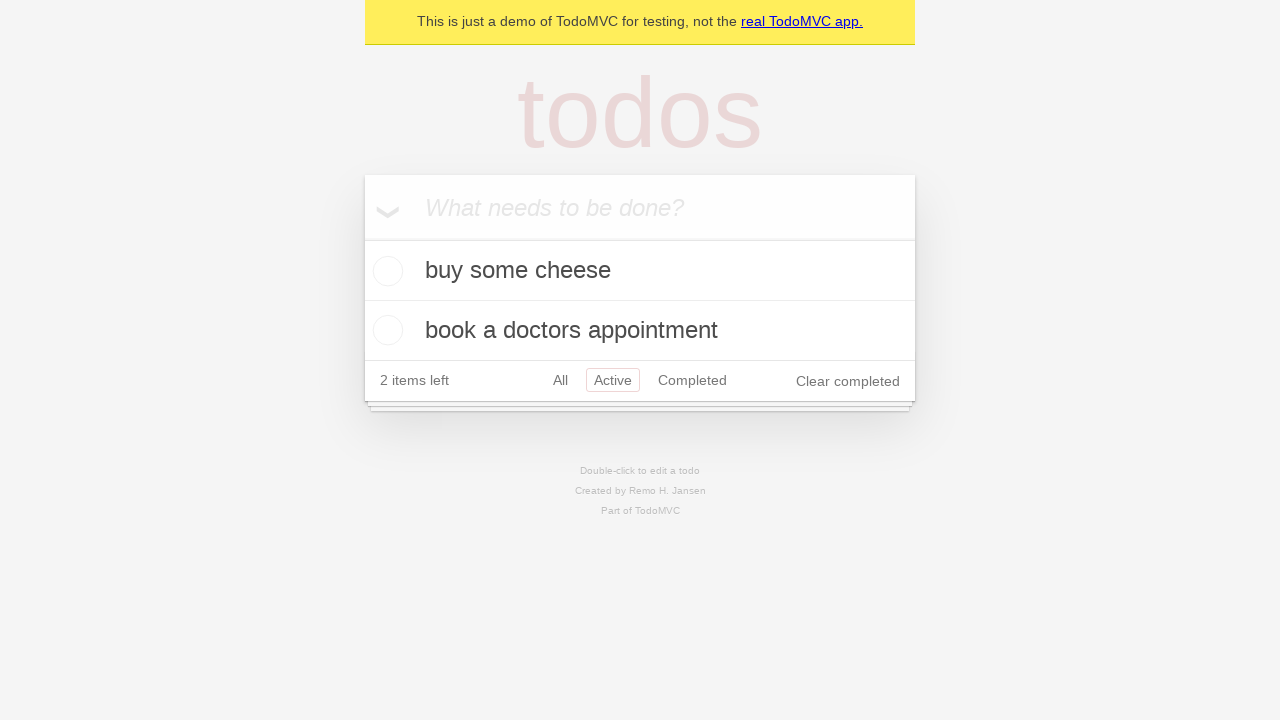

Clicked 'Completed' filter to display completed todos only at (692, 380) on internal:role=link[name="Completed"i]
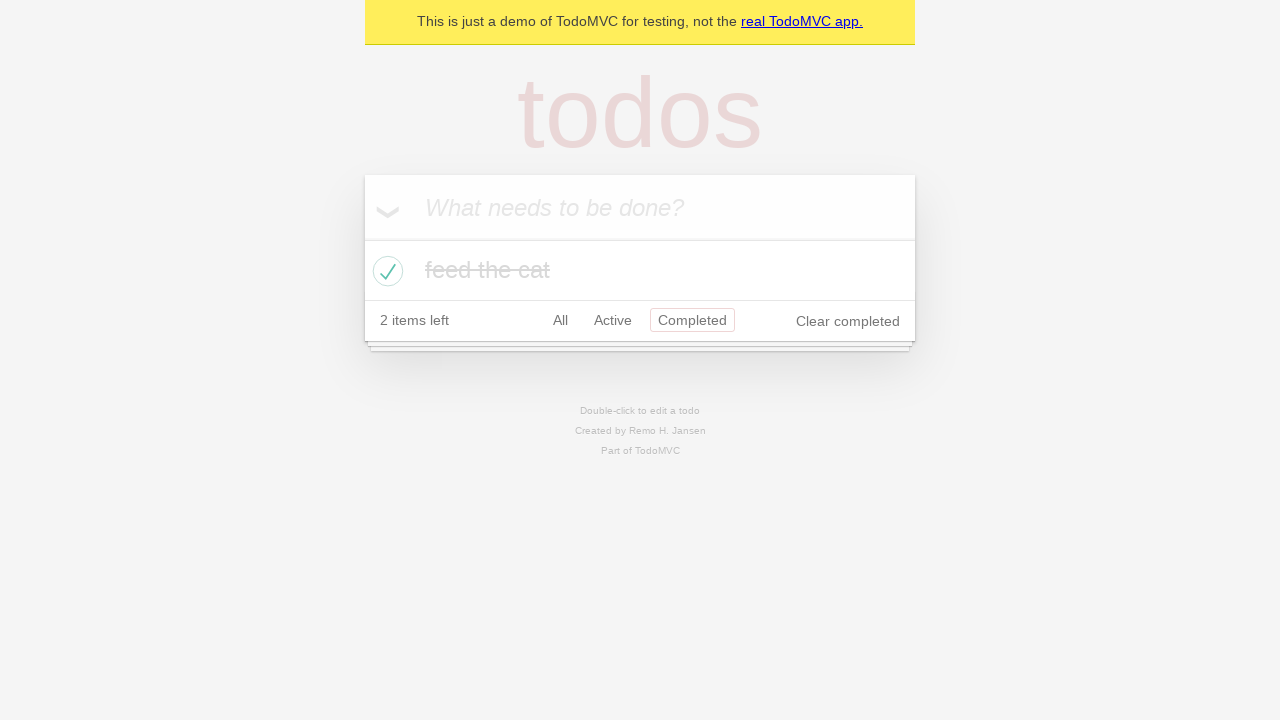

Clicked 'All' filter to display all items at (560, 320) on internal:role=link[name="All"i]
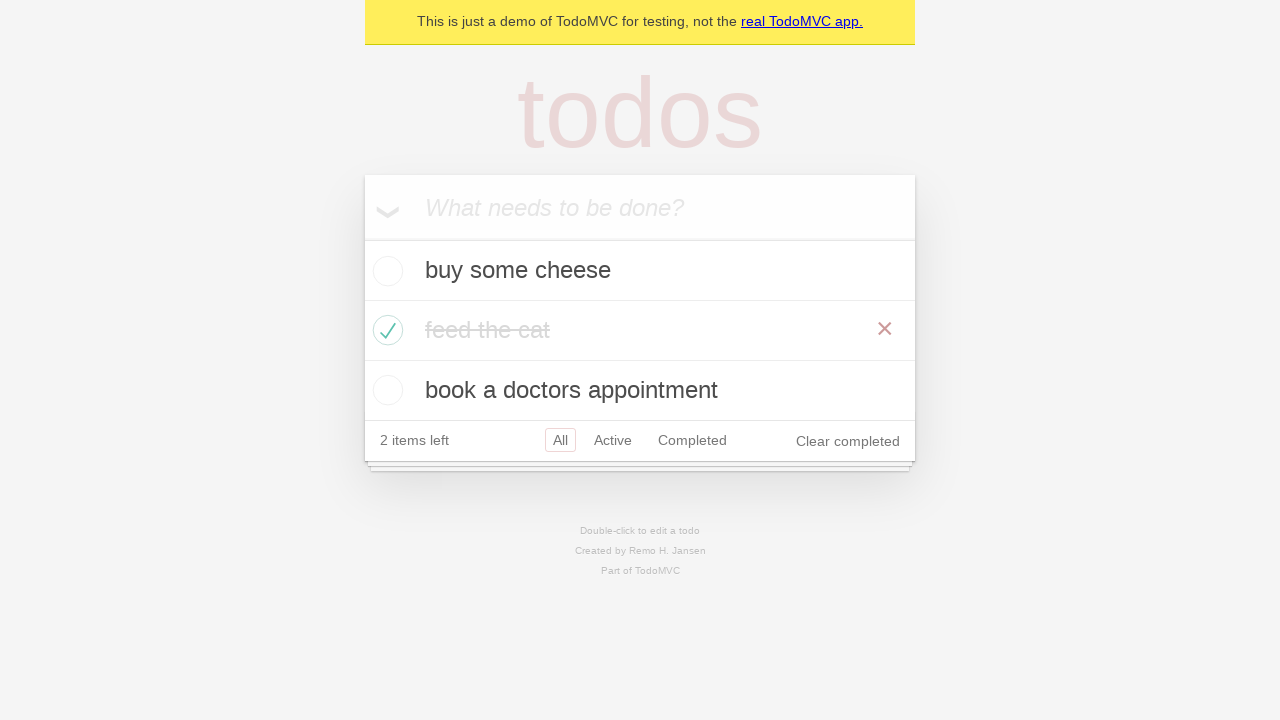

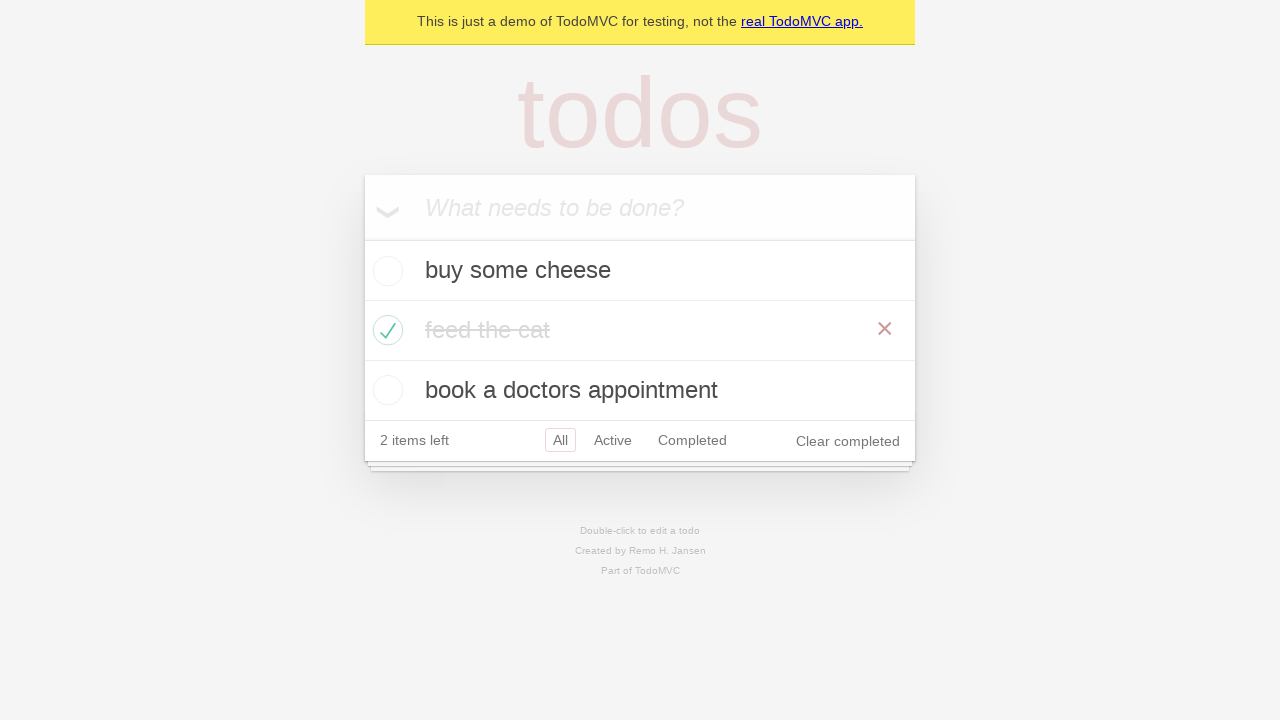